Tests the Add/Remove Elements functionality by clicking the Add Element button, verifying the Delete button appears, clicking Delete, and verifying the page header is still visible

Starting URL: https://the-internet.herokuapp.com/add_remove_elements/

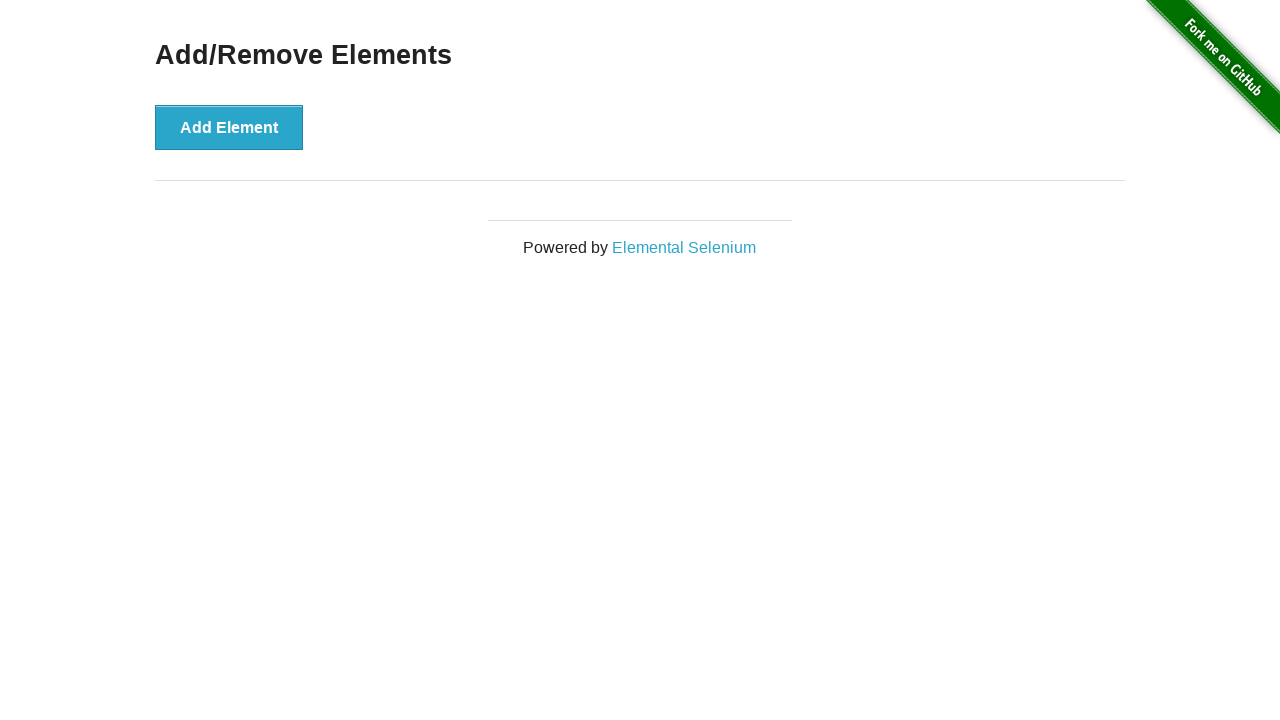

Clicked the Add Element button at (229, 127) on xpath=//*[contains(text(),'Add Ele')]
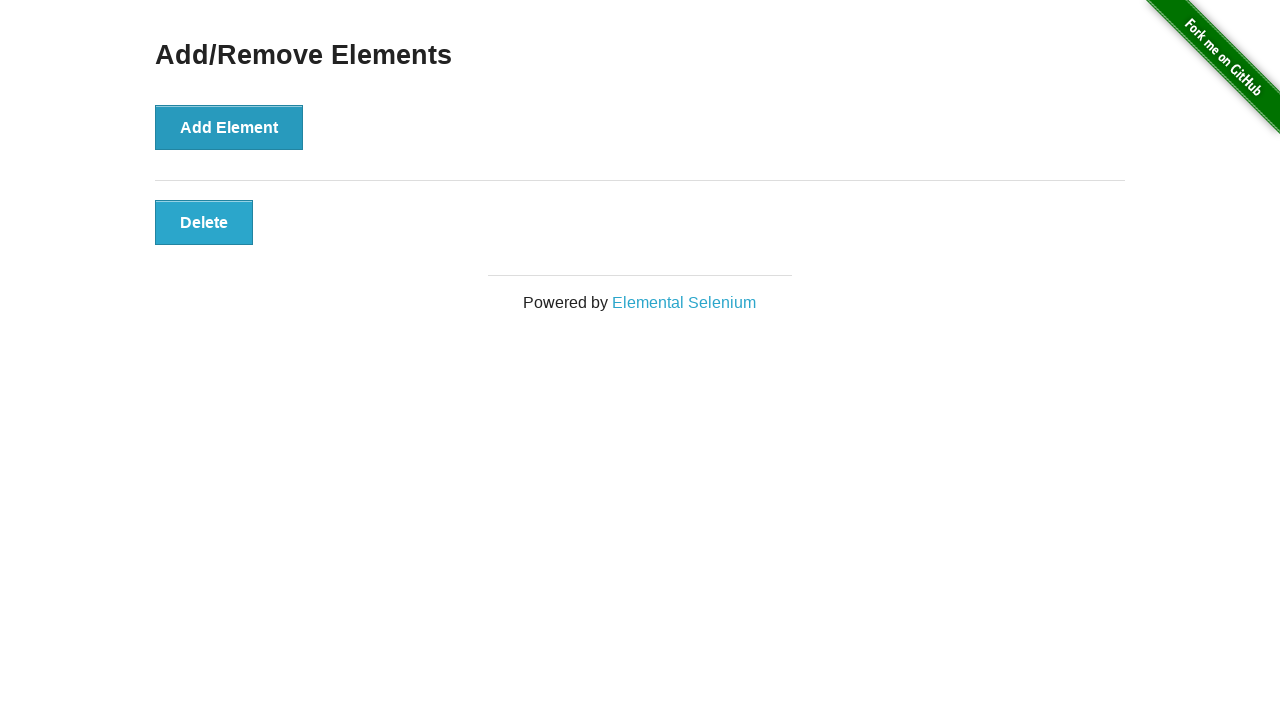

Delete button appeared after adding element
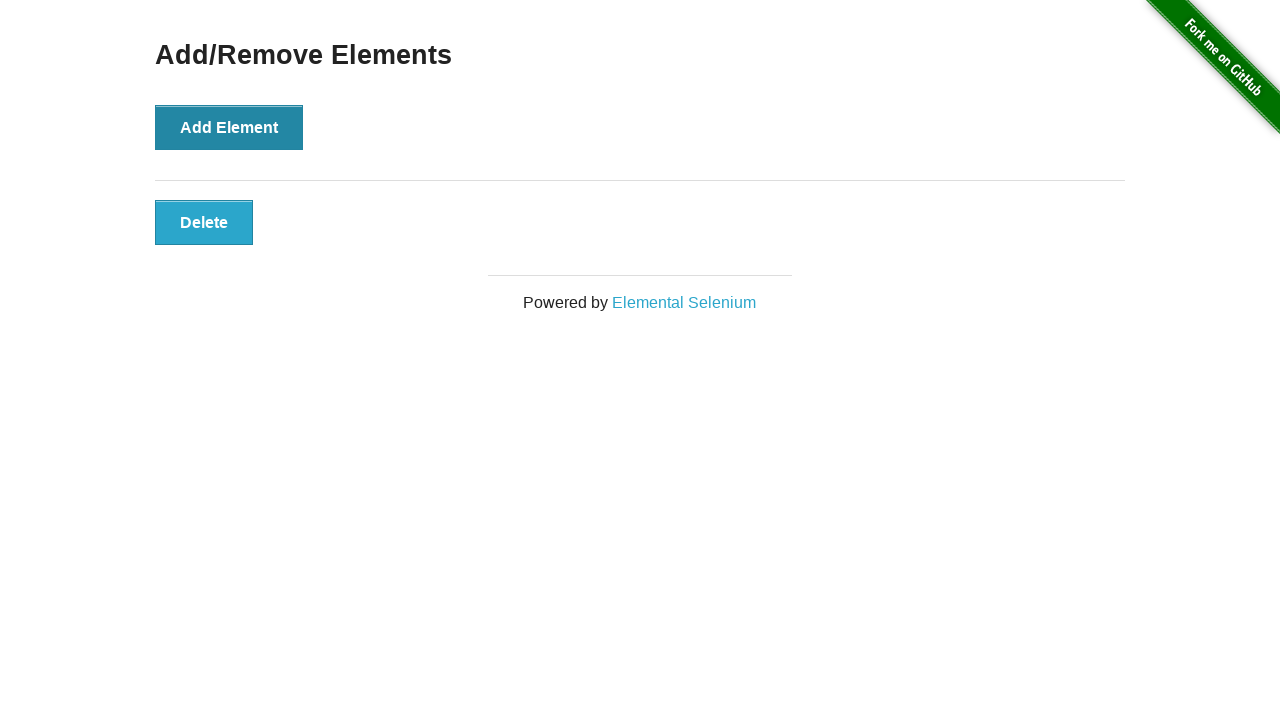

Clicked the Delete button at (204, 222) on xpath=//*[text()='Delete']
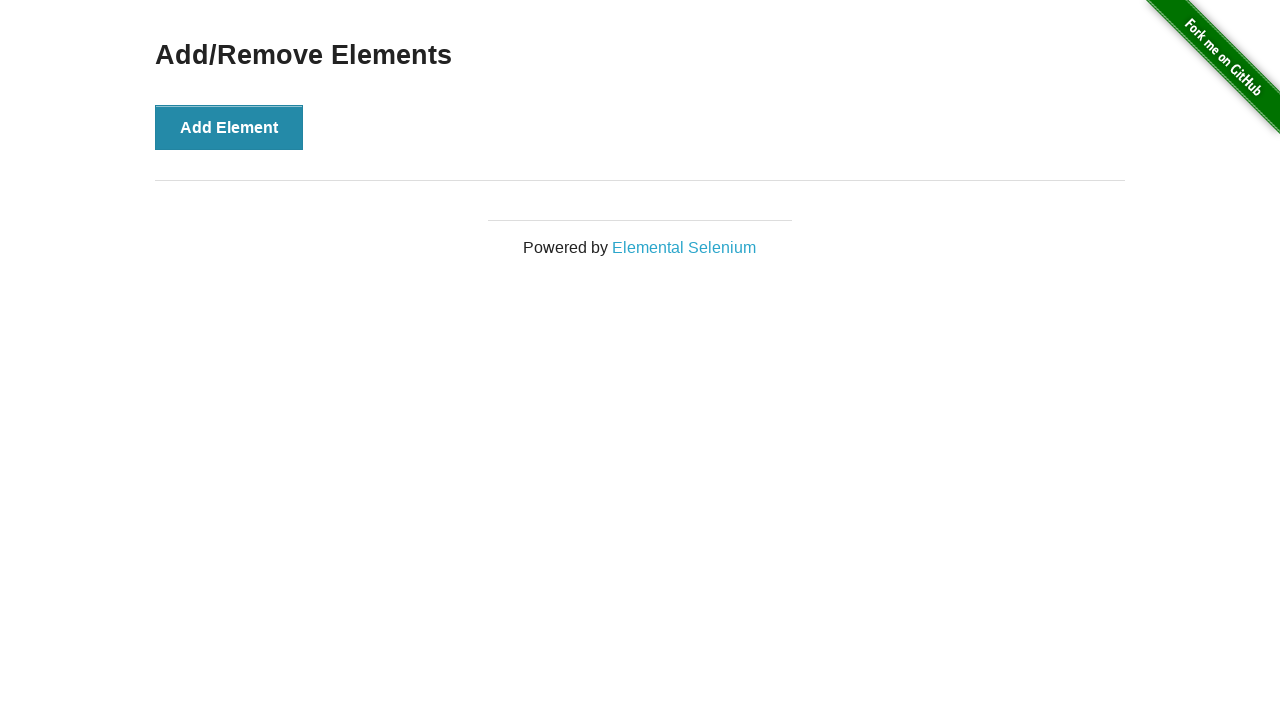

Verified Add/Remove Elements heading is still visible
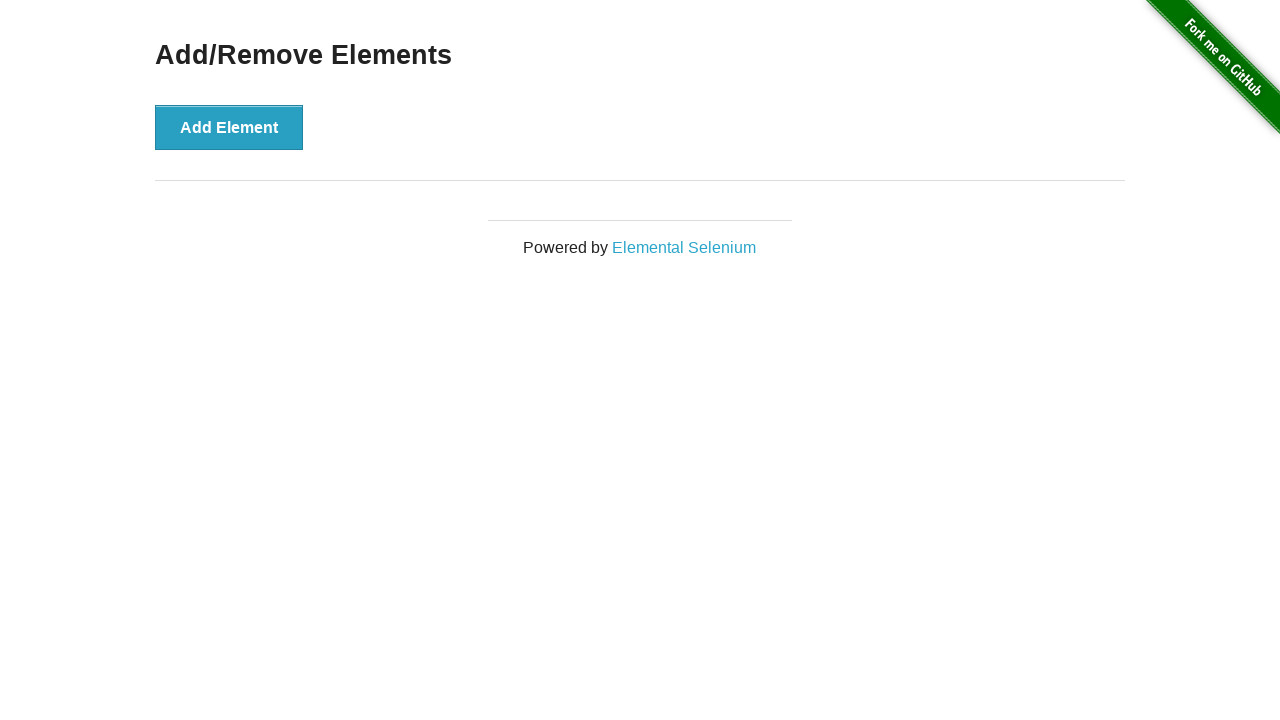

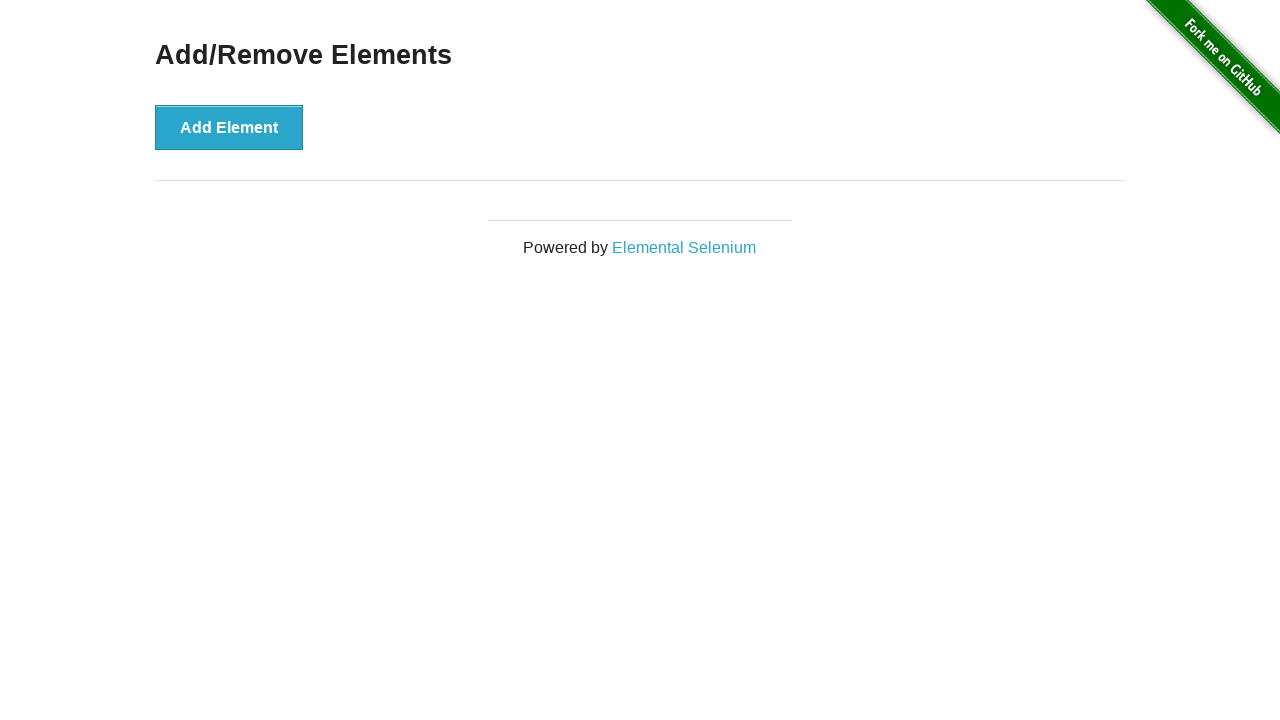